Tests form submission on DemoQA text-box page by filling email field, submitting the form, and checking validation message

Starting URL: https://demoqa.com/text-box

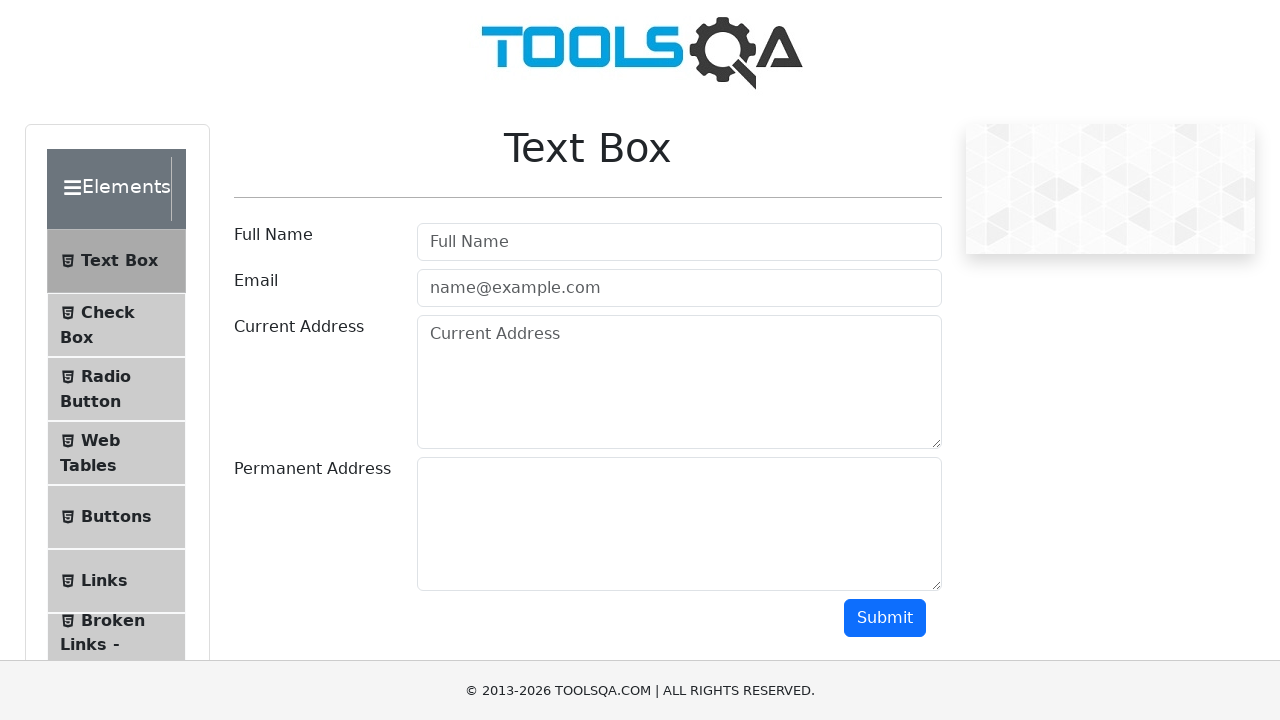

Scrolled to full name input to ensure form is visible
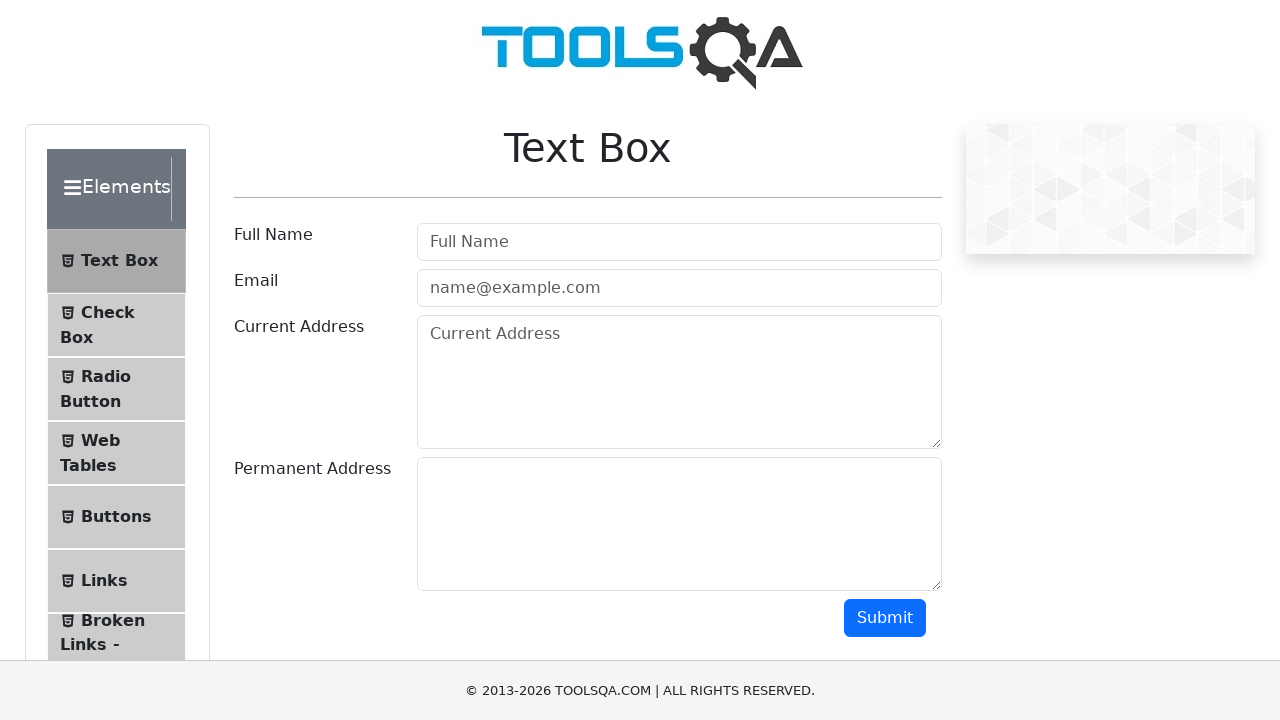

Filled email field with 'invalid.email' on #userEmail
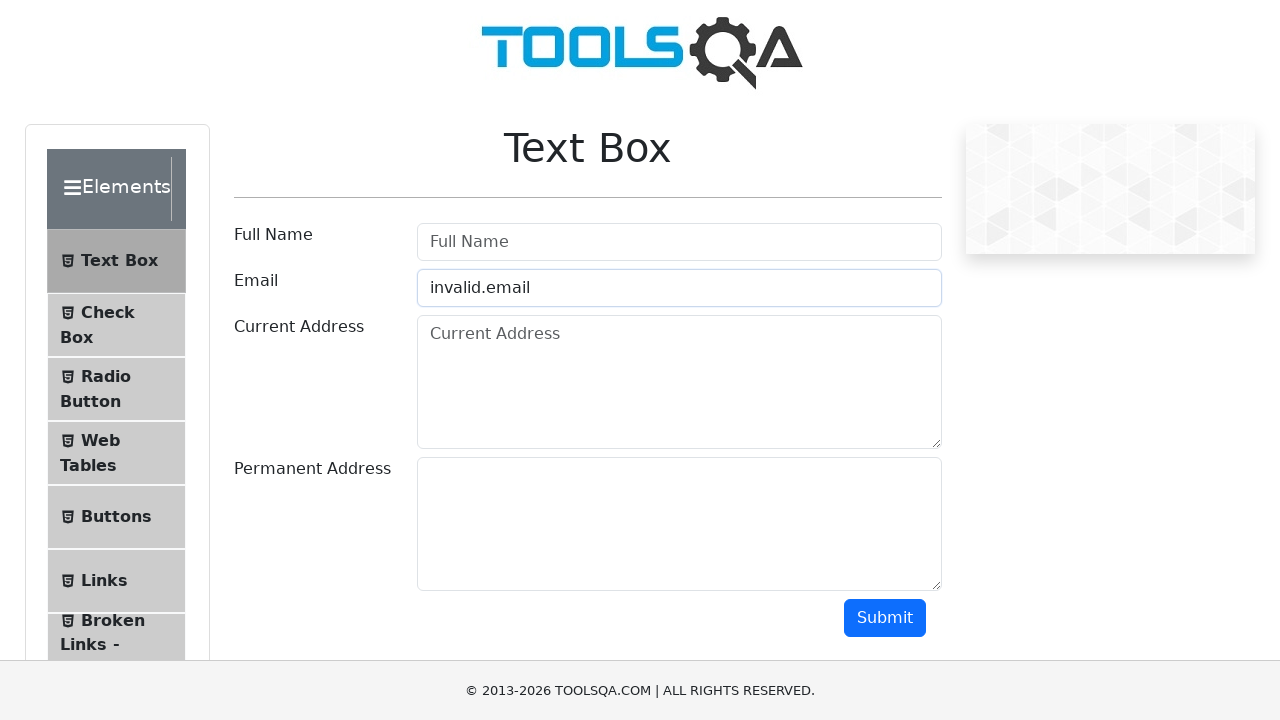

Clicked submit button at (885, 618) on #submit
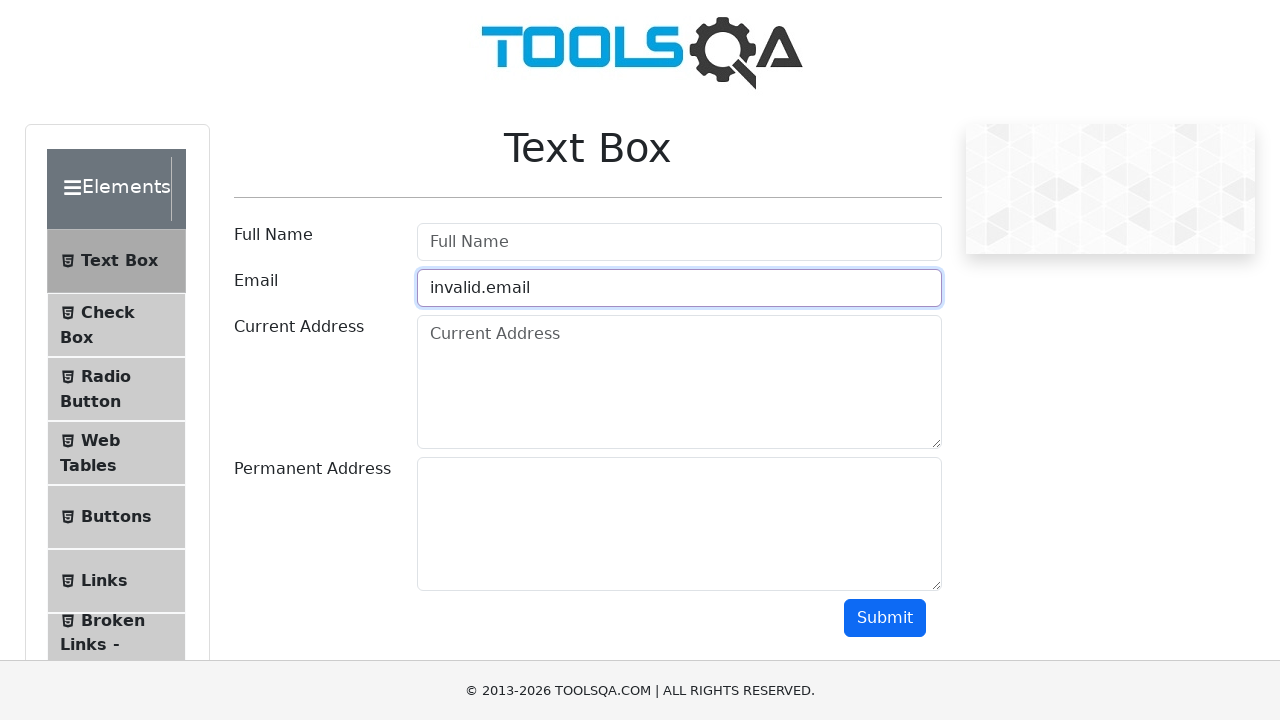

Hovered over email field to trigger validation message at (679, 288) on #userEmail
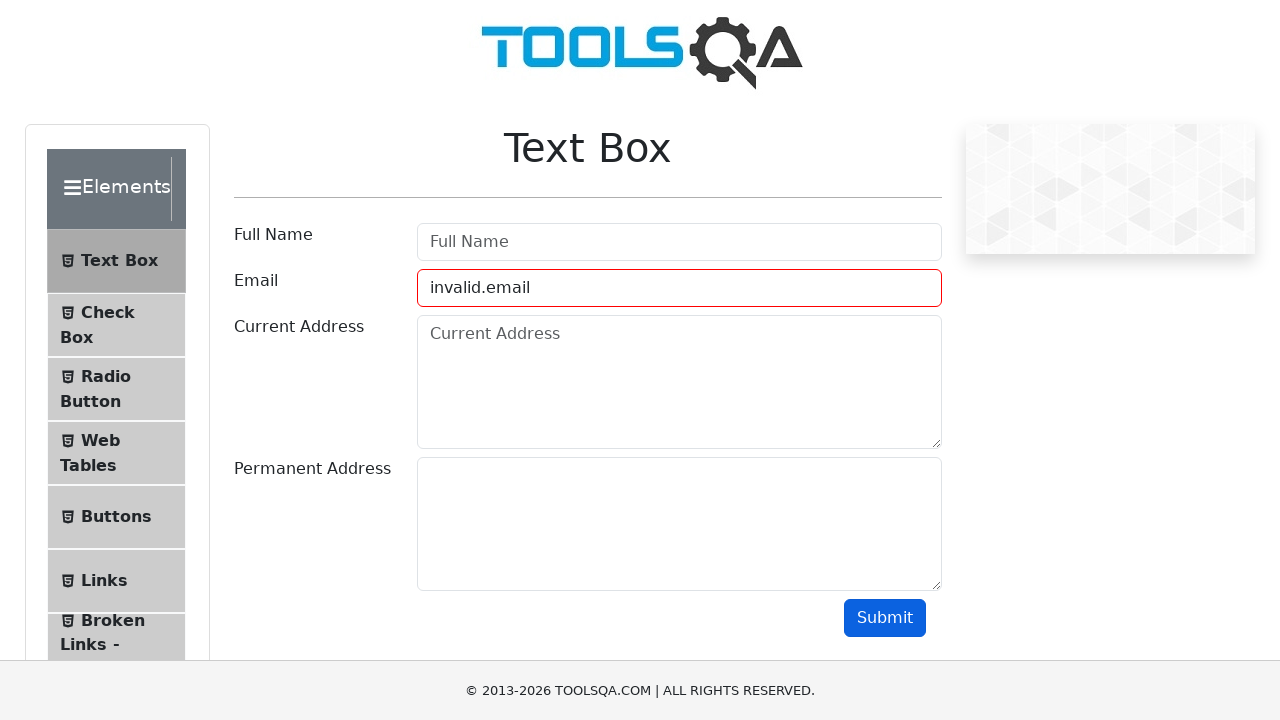

Waited for validation message to appear
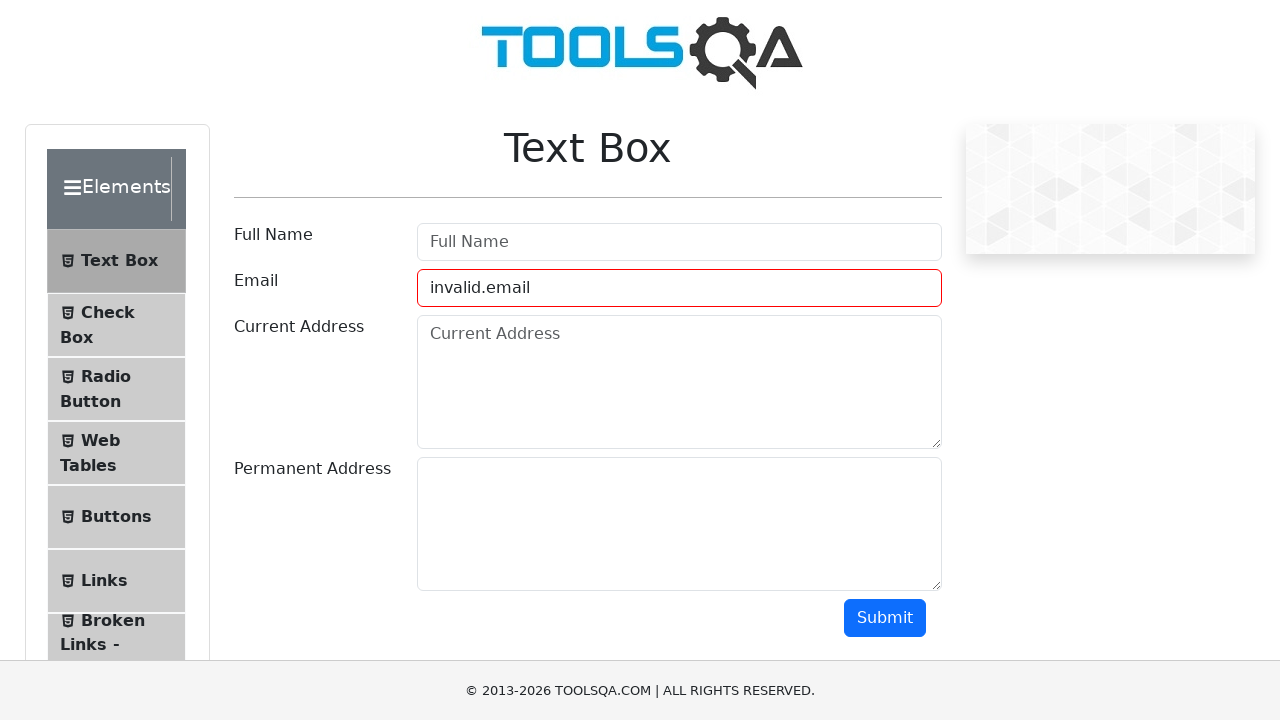

Retrieved validation message attribute from email field
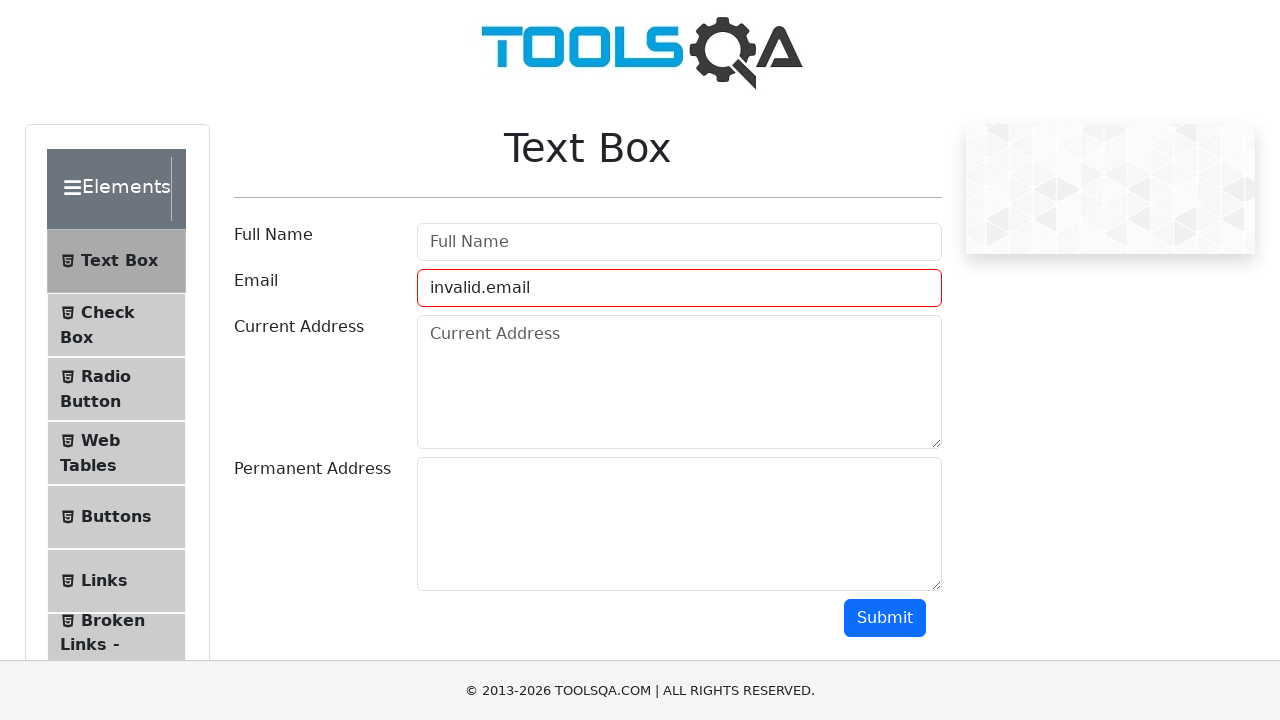

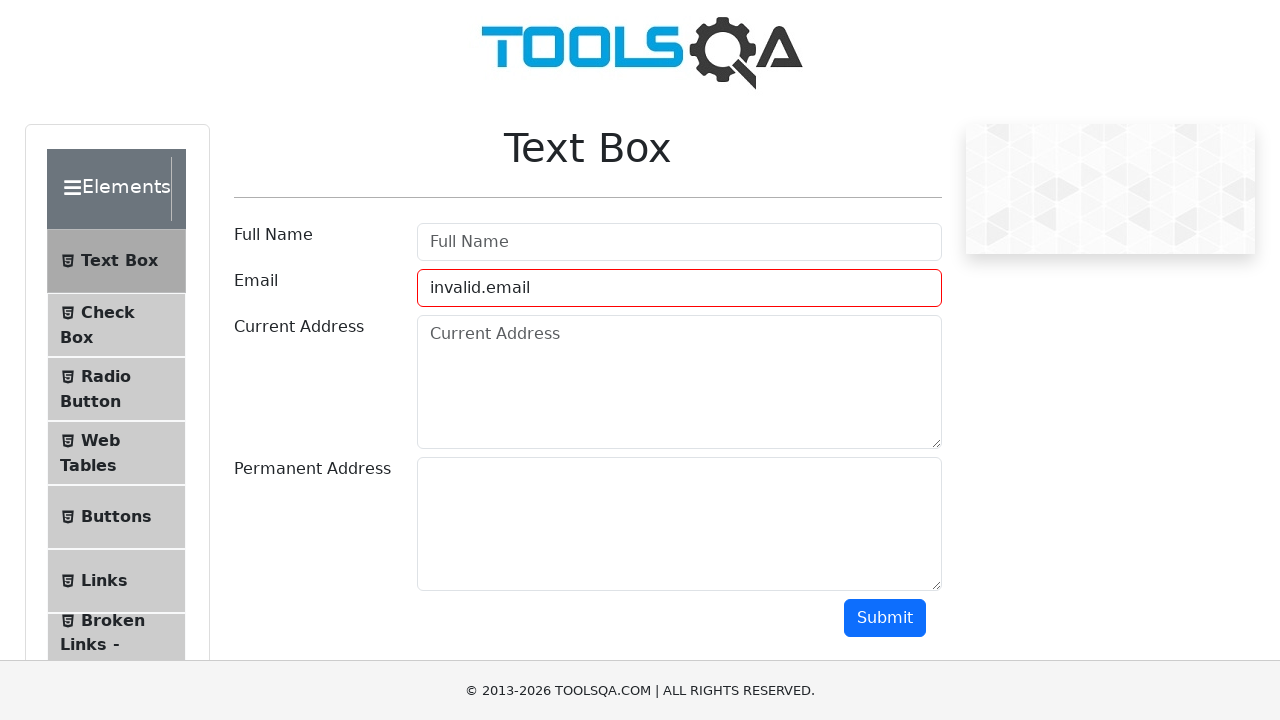